Tests that the Clear completed button is displayed when items are marked complete.

Starting URL: https://demo.playwright.dev/todomvc

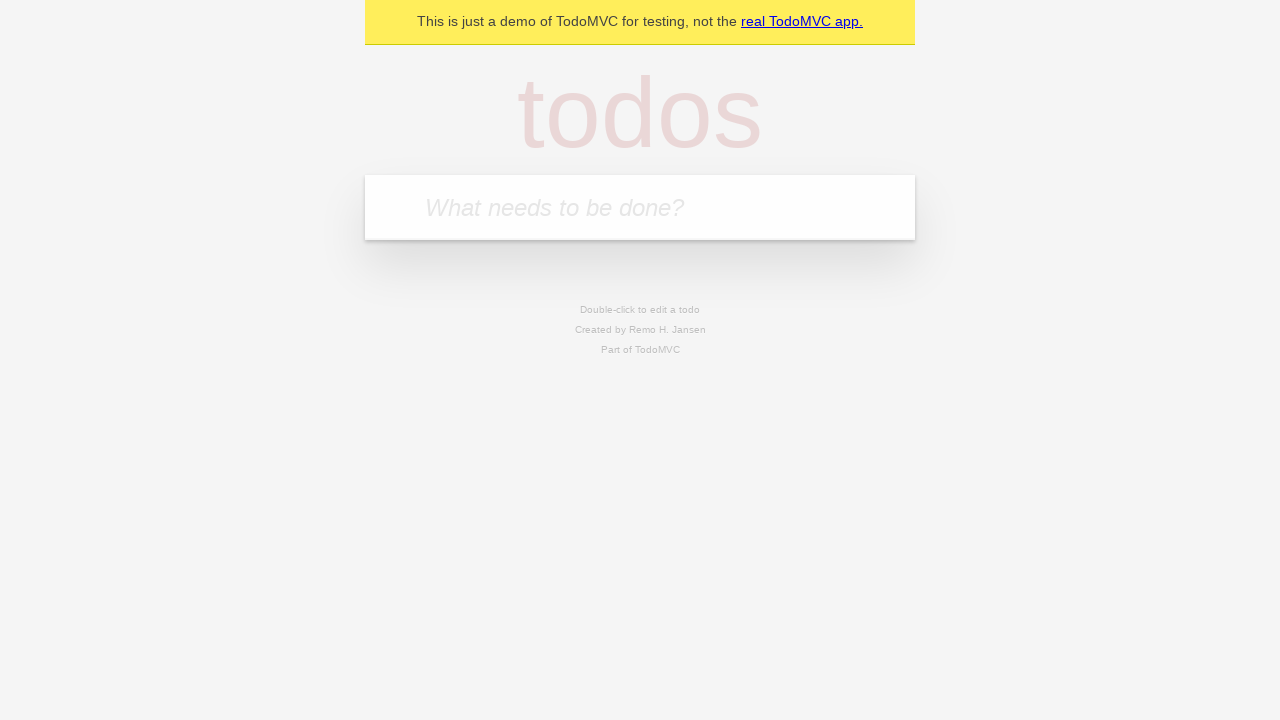

Filled todo input with 'buy some cheese' on internal:attr=[placeholder="What needs to be done?"i]
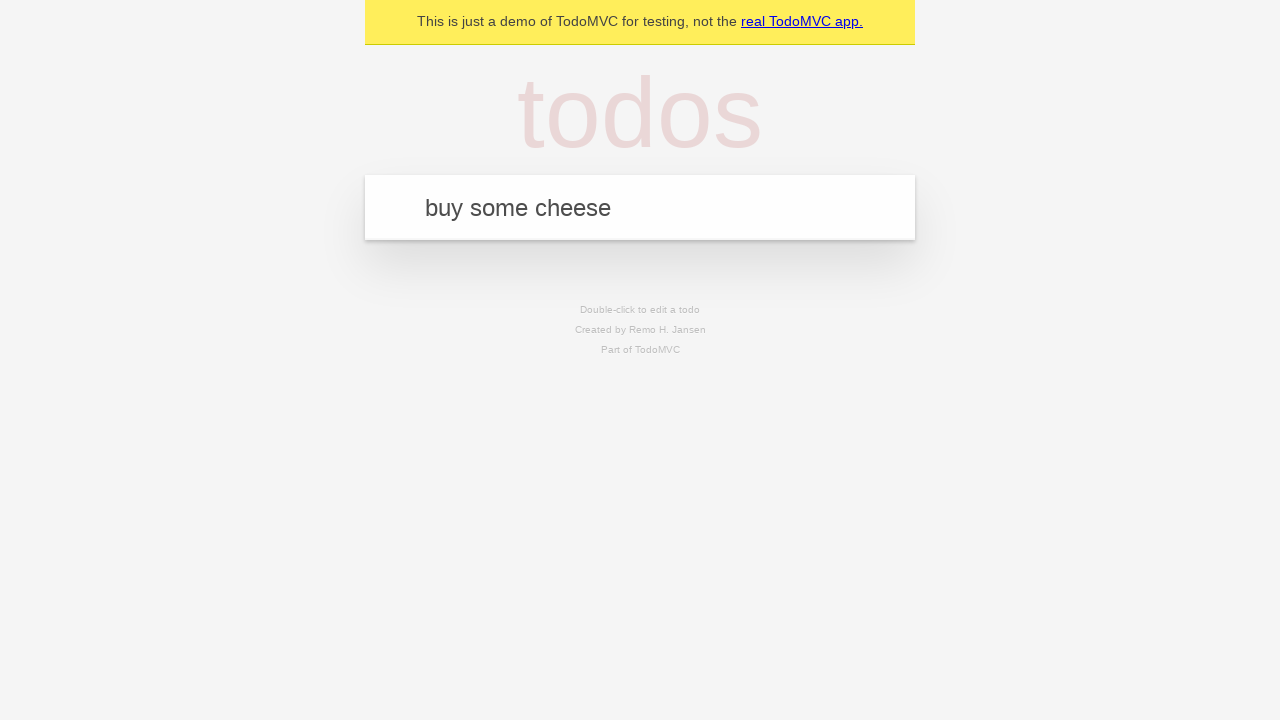

Pressed Enter to add first todo on internal:attr=[placeholder="What needs to be done?"i]
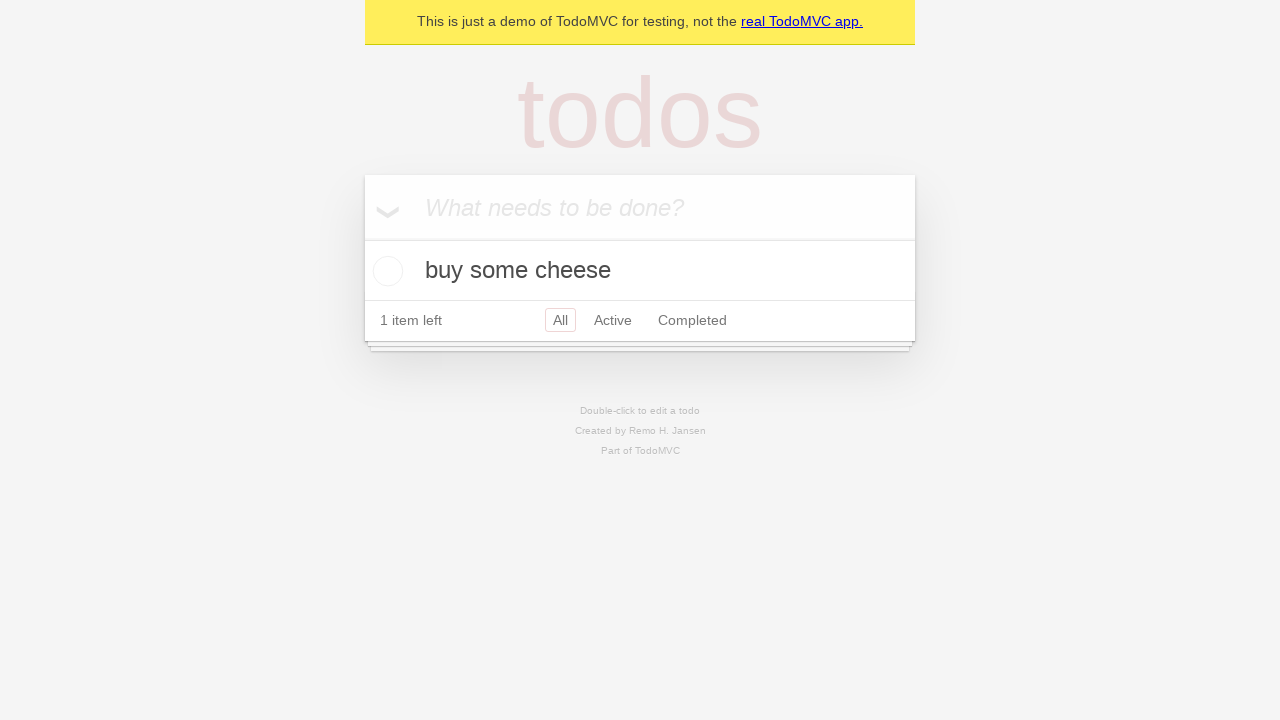

Filled todo input with 'feed the cat' on internal:attr=[placeholder="What needs to be done?"i]
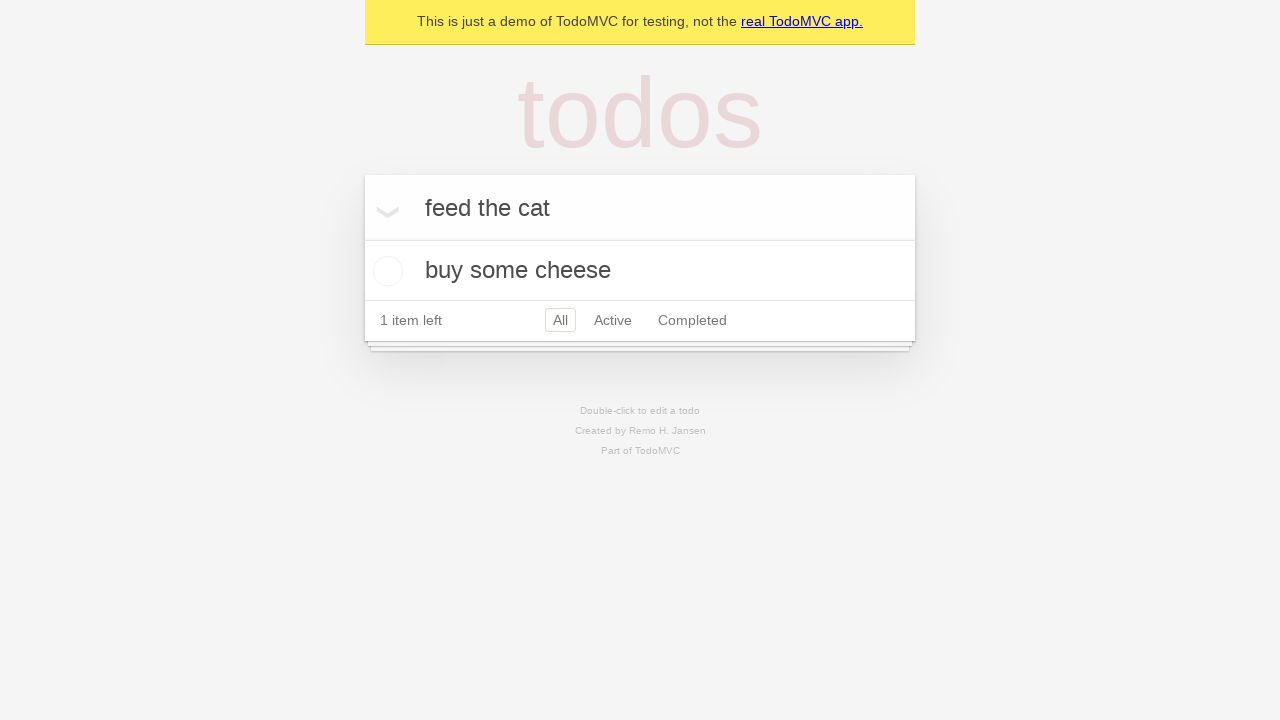

Pressed Enter to add second todo on internal:attr=[placeholder="What needs to be done?"i]
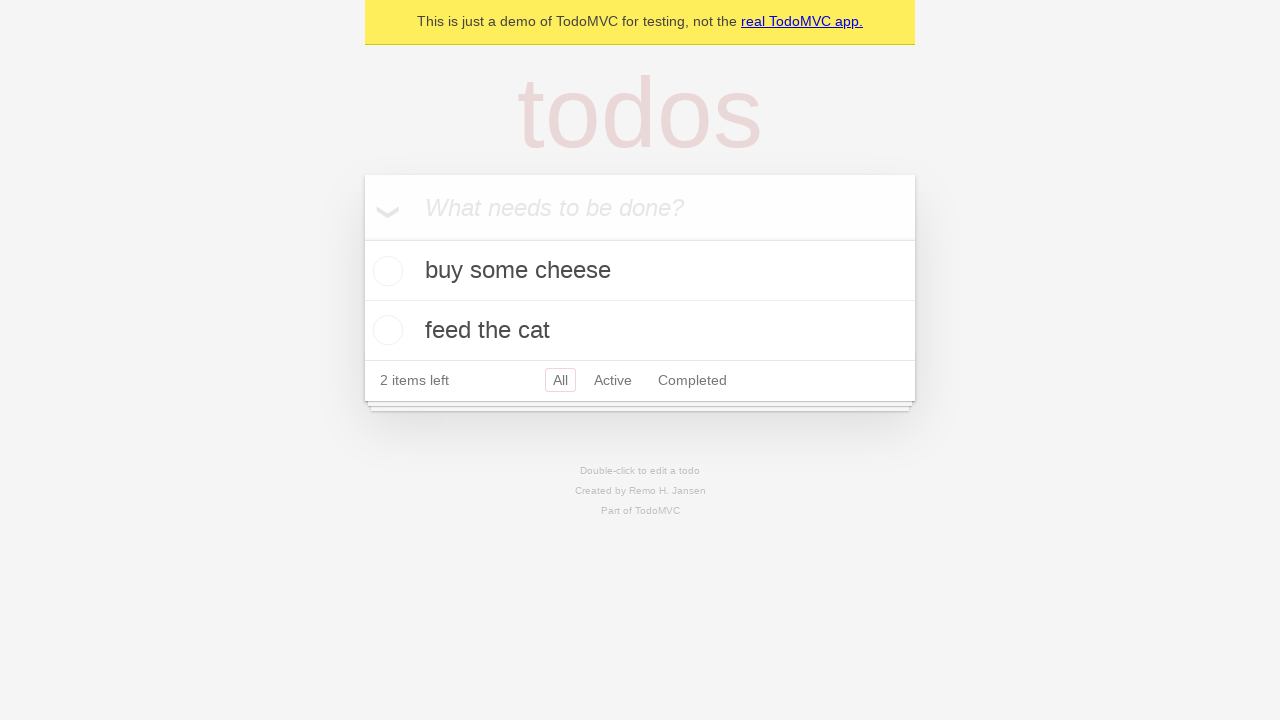

Filled todo input with 'book a doctors appointment' on internal:attr=[placeholder="What needs to be done?"i]
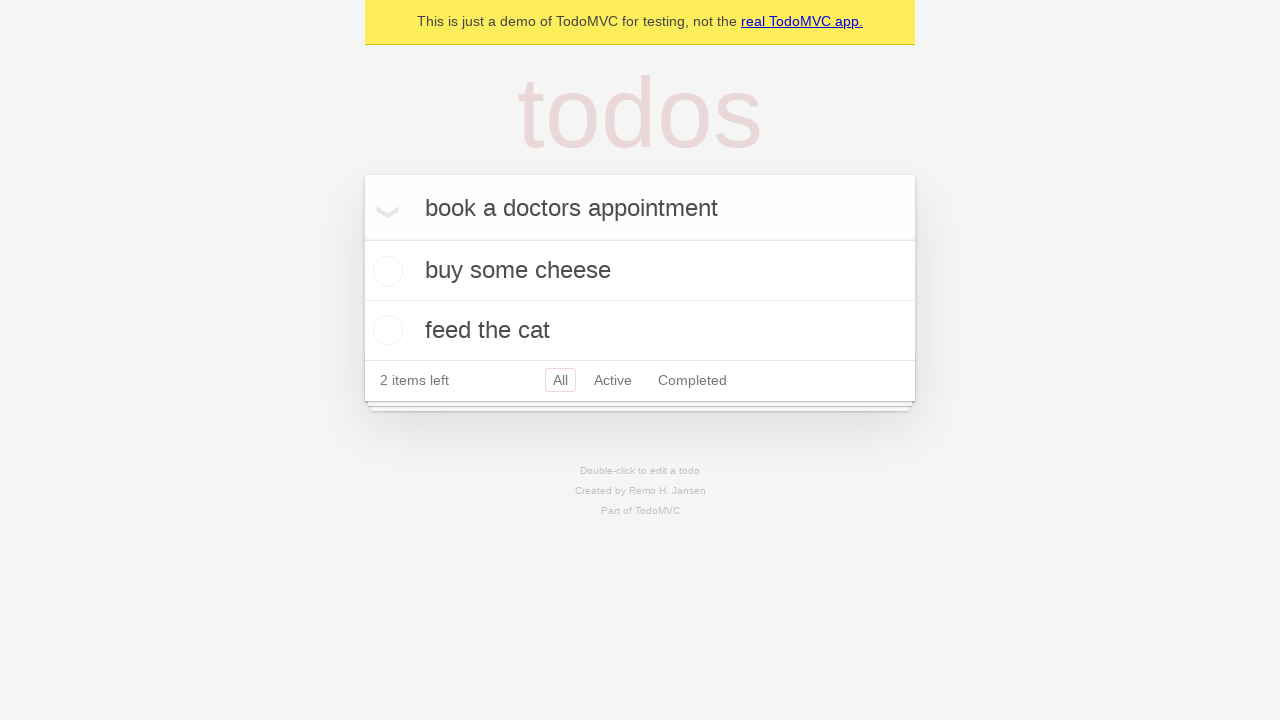

Pressed Enter to add third todo on internal:attr=[placeholder="What needs to be done?"i]
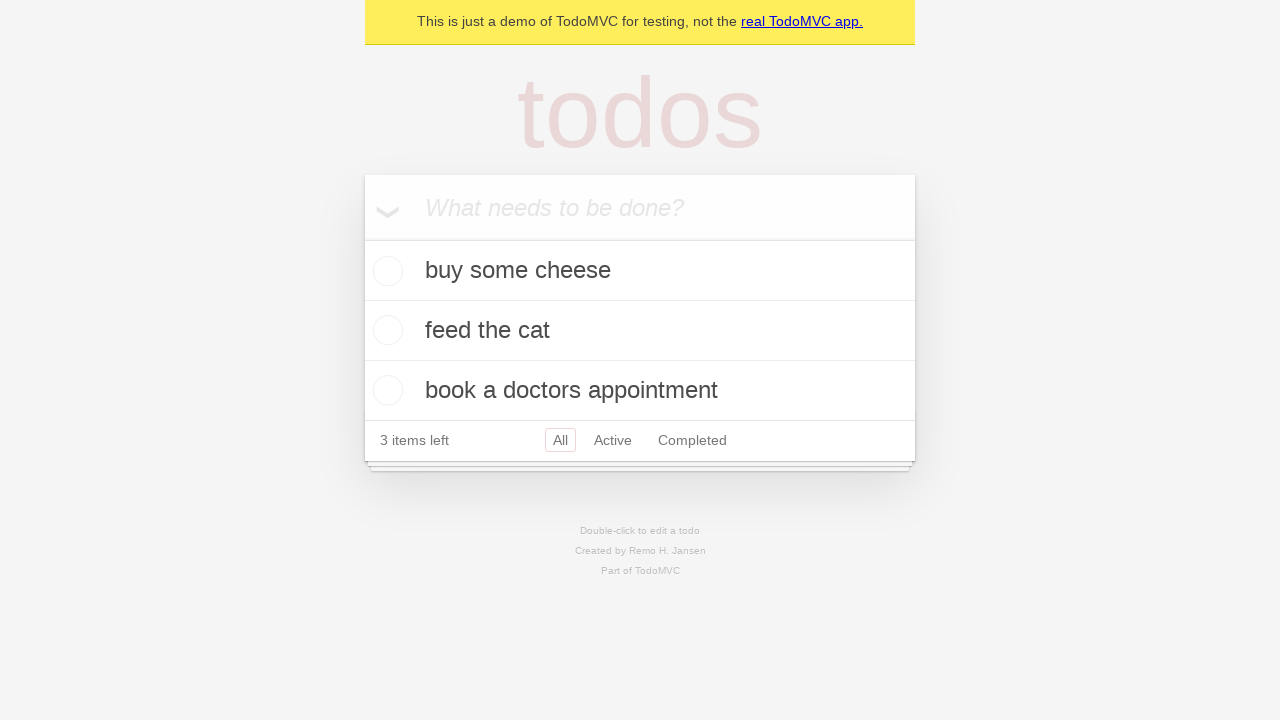

Checked the first todo as completed at (385, 271) on .todo-list li .toggle >> nth=0
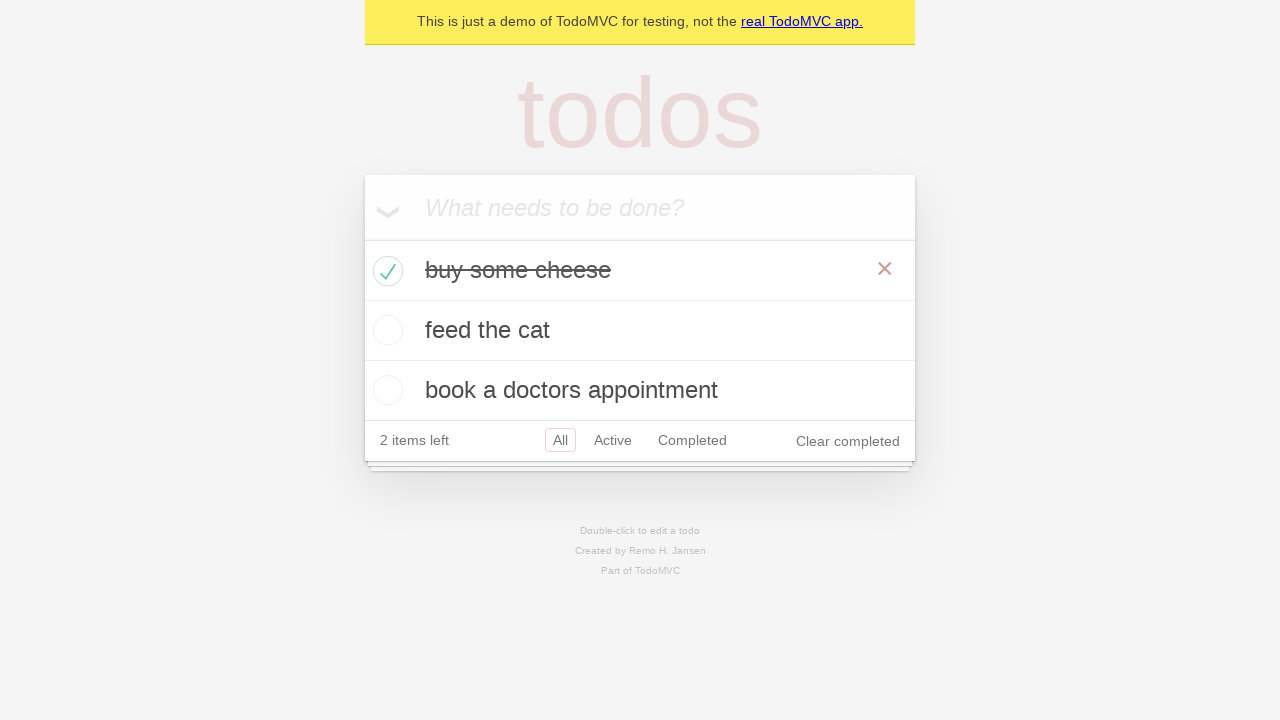

Verified that Clear completed button appeared
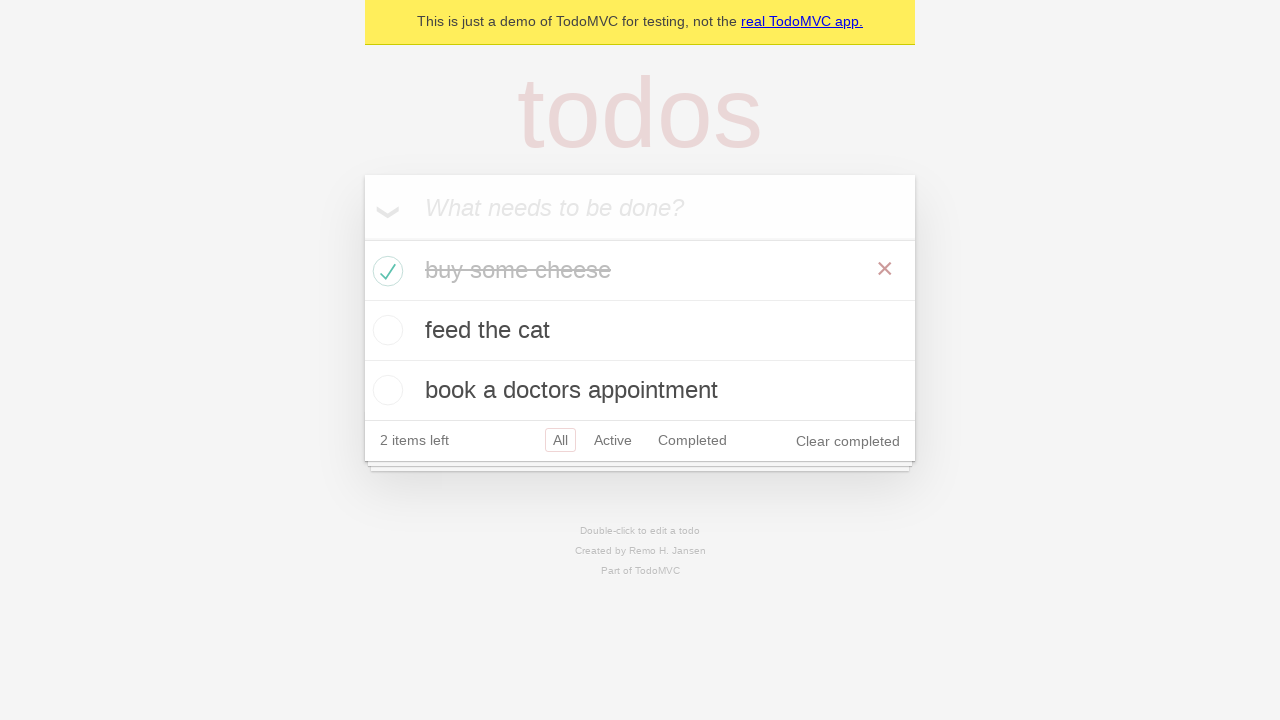

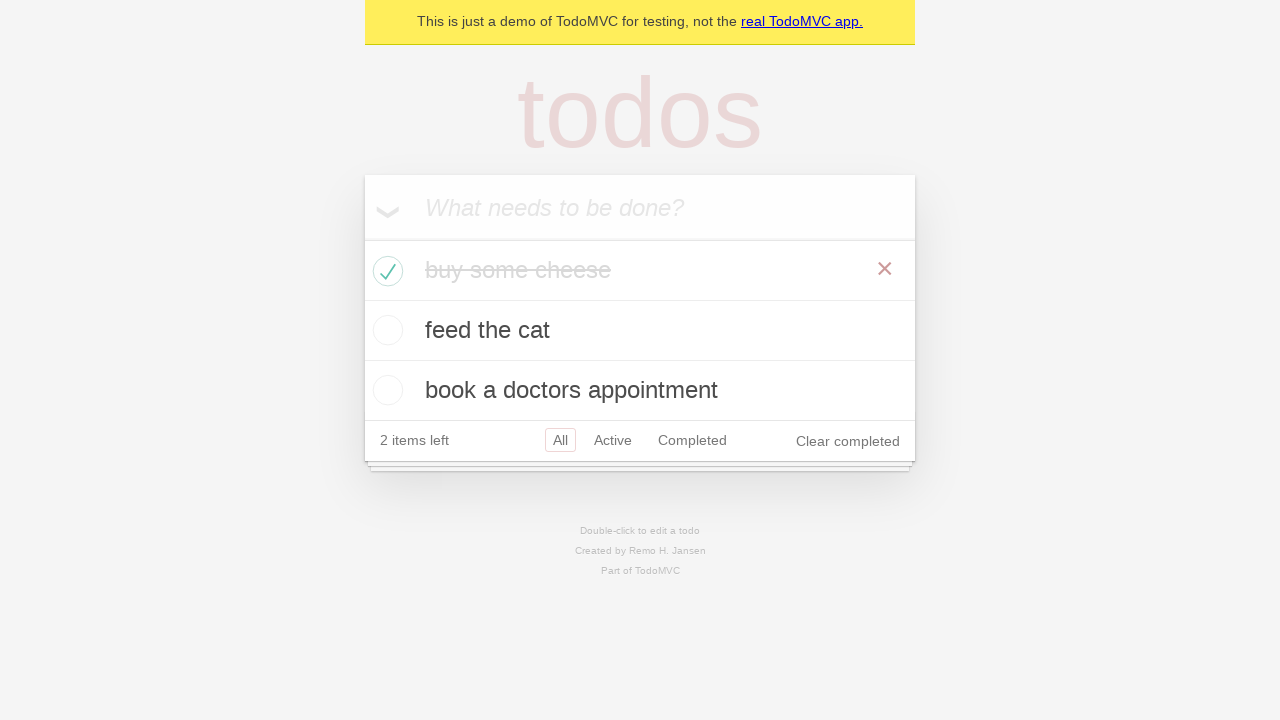